Tests JavaScript alert handling by triggering different types of alerts (simple alert, confirmation, and prompt) and interacting with them

Starting URL: https://the-internet.herokuapp.com/javascript_alerts

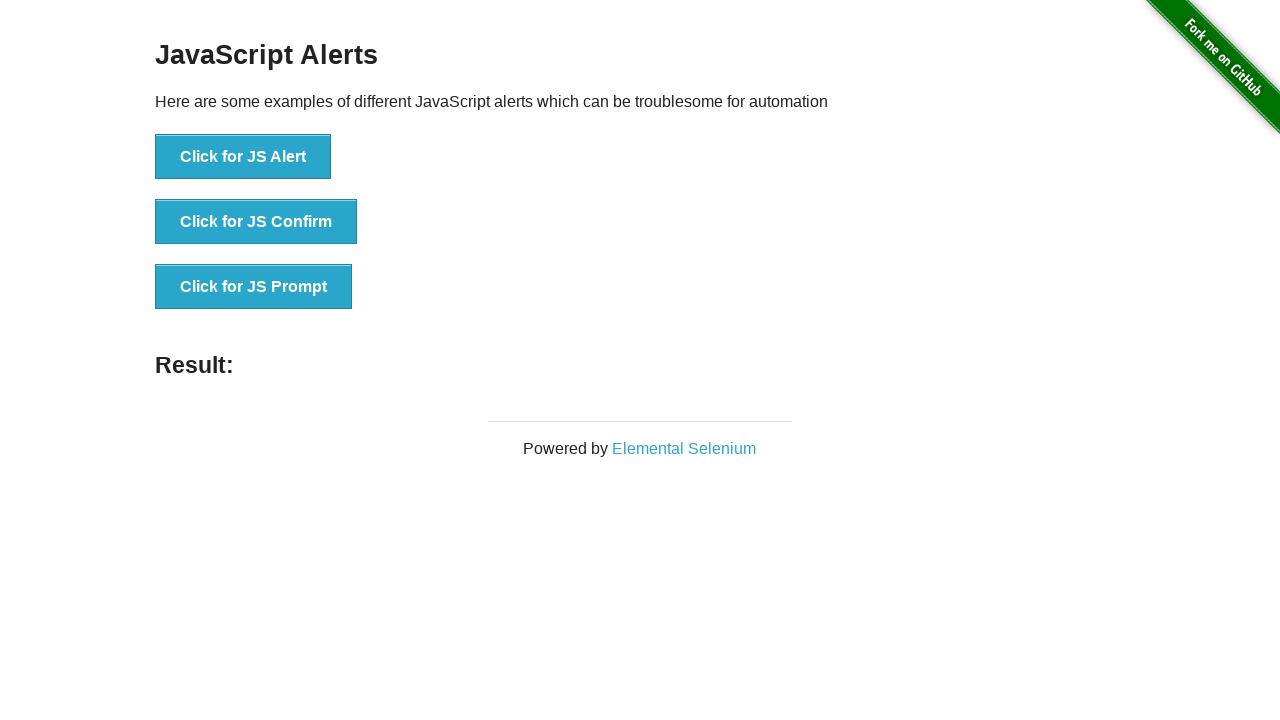

Clicked 'Click for JS Alert' button to trigger simple alert at (243, 157) on xpath=//button[text()='Click for JS Alert']
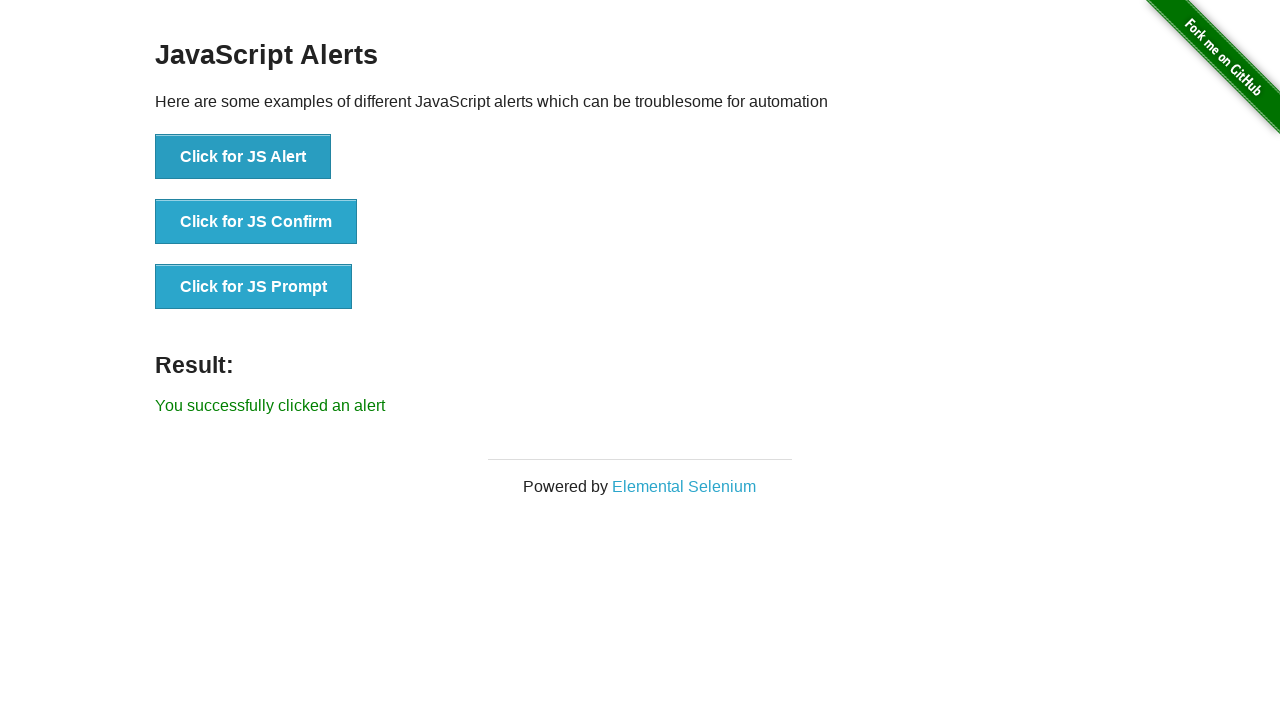

Accepted simple JavaScript alert
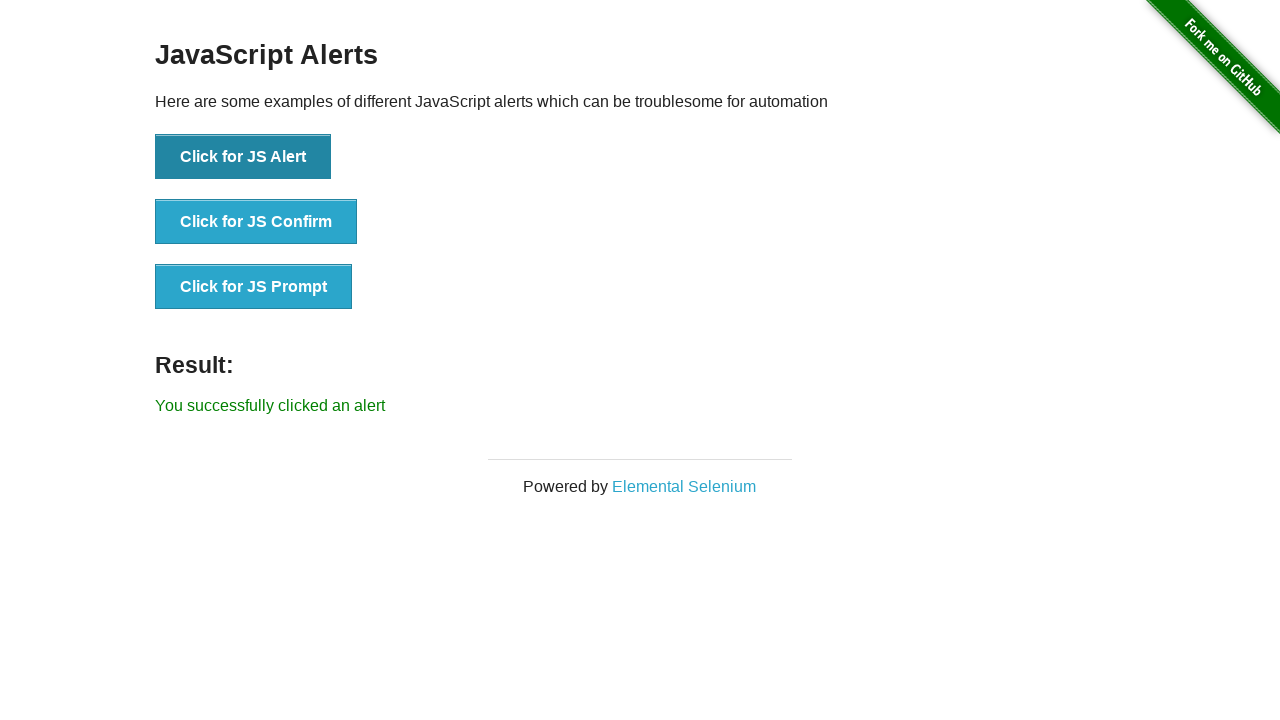

Clicked 'Click for JS Confirm' button to trigger confirmation alert at (256, 222) on xpath=//button[text()='Click for JS Confirm']
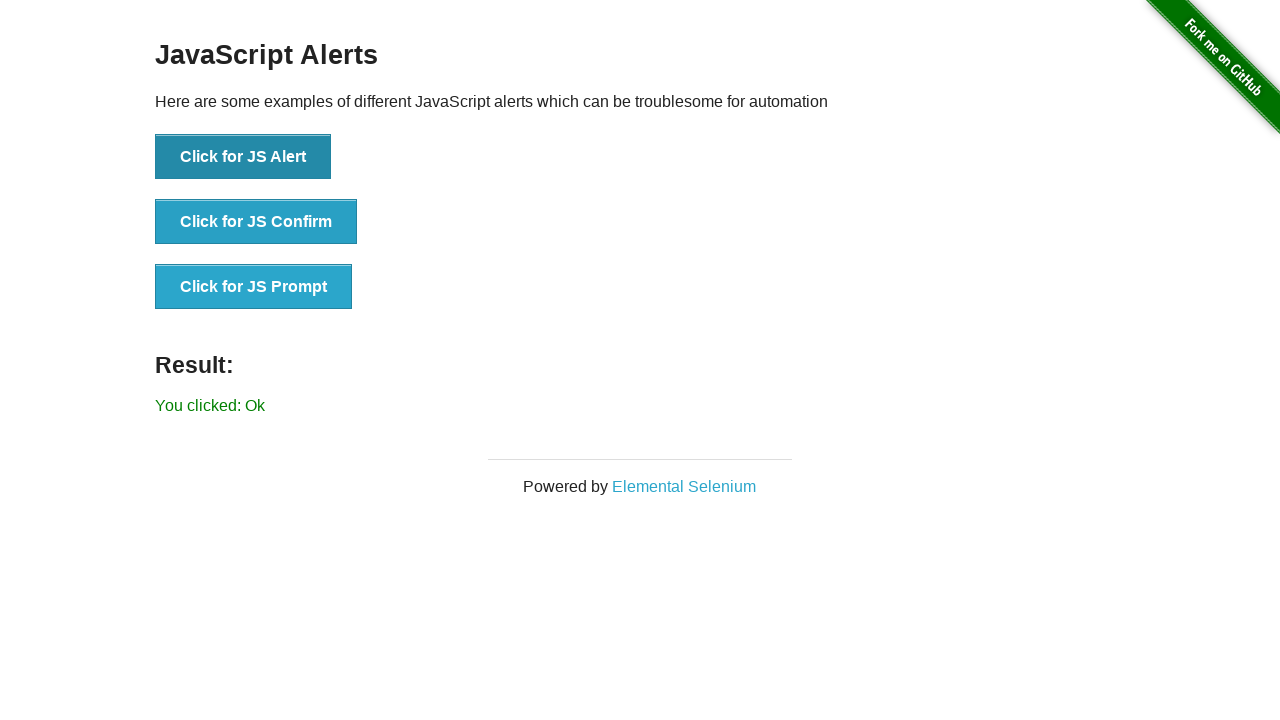

Accepted JavaScript confirmation alert
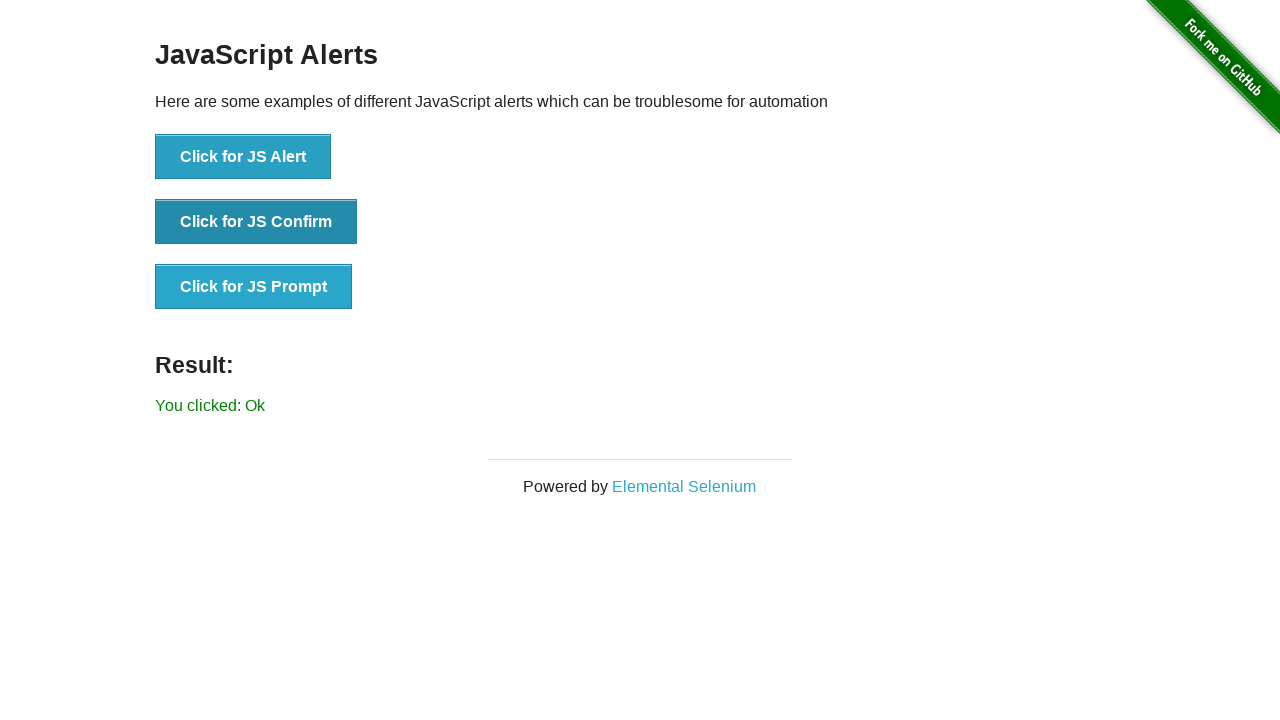

Clicked 'Click for JS Prompt' button to trigger prompt alert at (254, 287) on xpath=//button[text()='Click for JS Prompt']
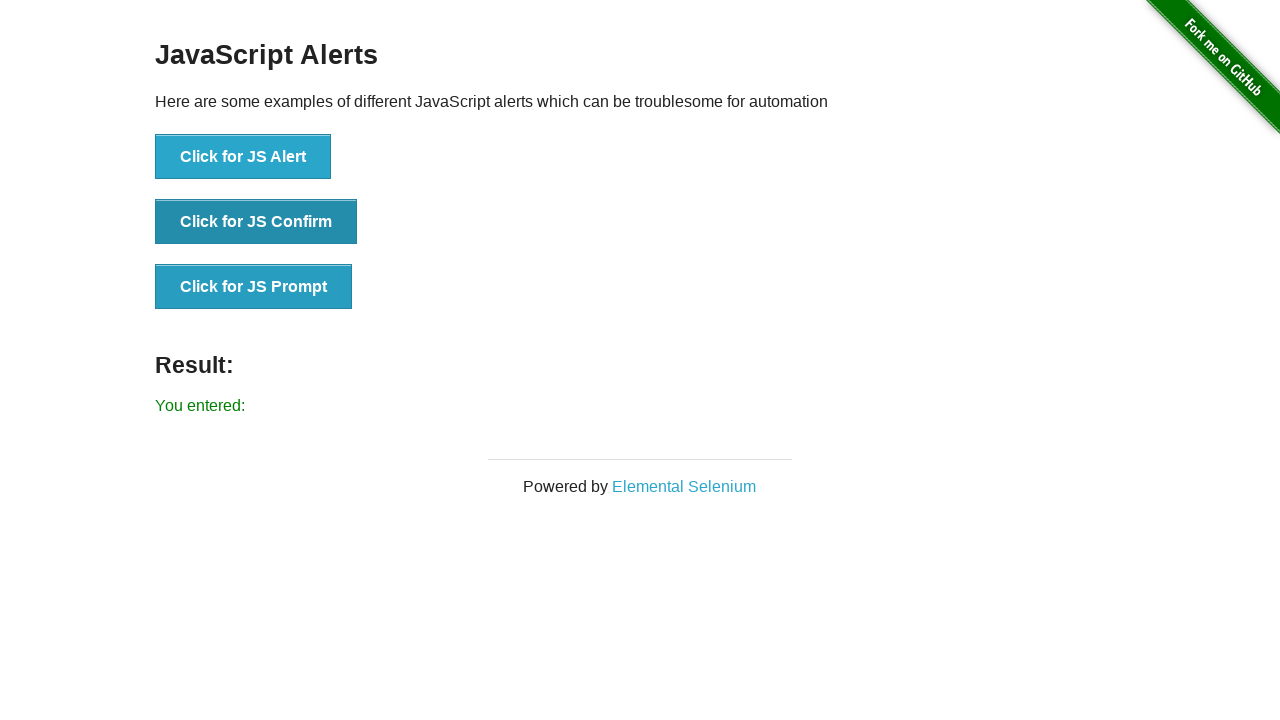

Accepted JavaScript prompt alert with input 'testing'
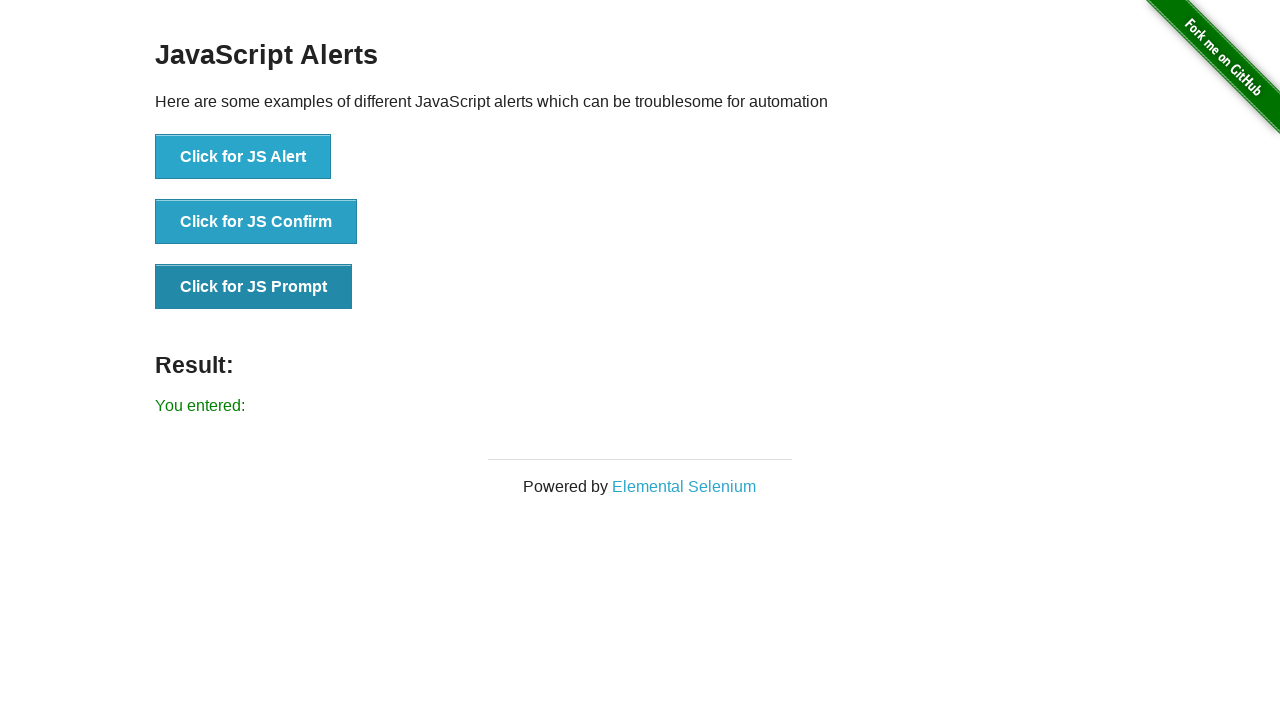

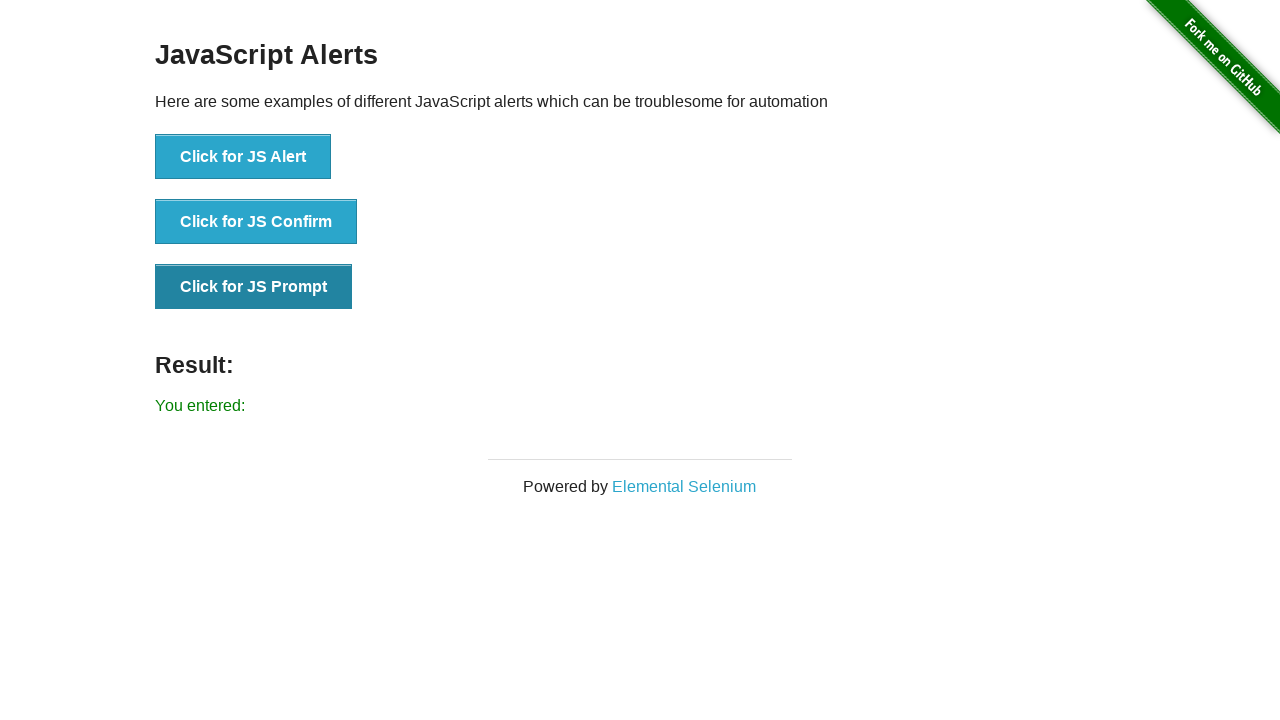